Tests finding a link by calculated mathematical text value, clicking it, then filling out a form with first name, last name, city, and country fields before submitting.

Starting URL: http://suninjuly.github.io/find_link_text

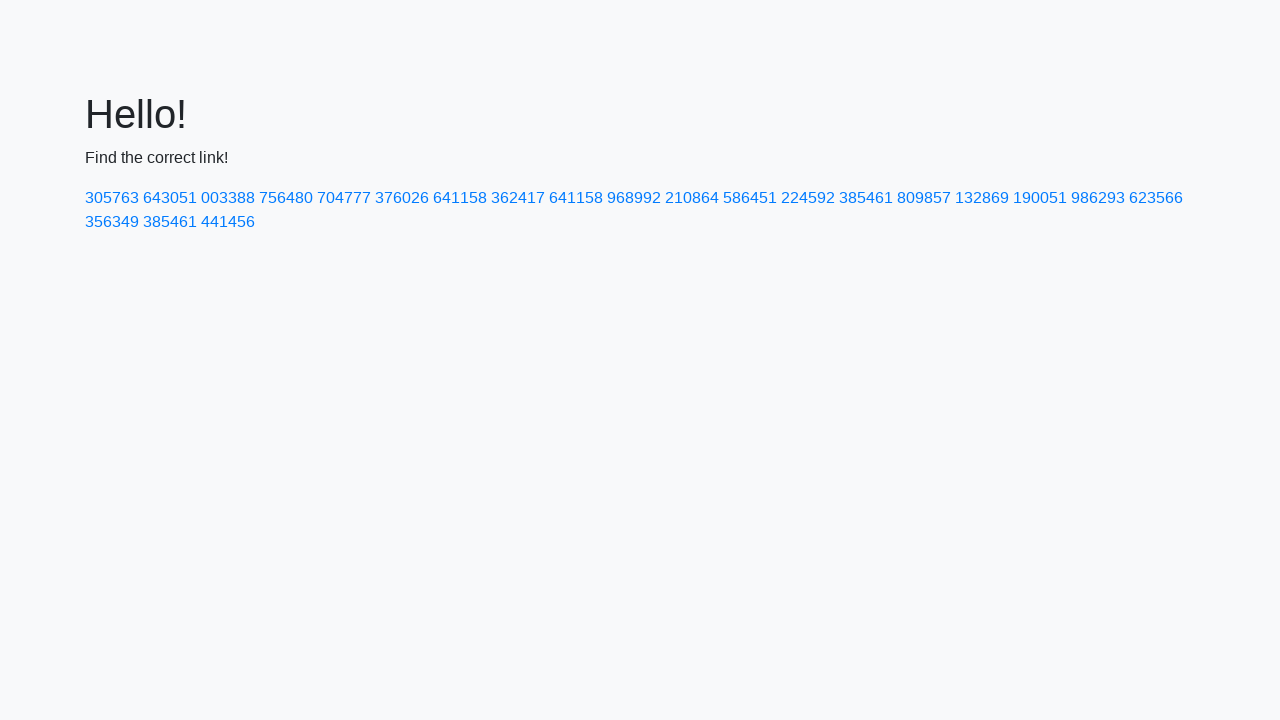

Clicked link with calculated text value '224592' at (808, 198) on a:text-is('224592')
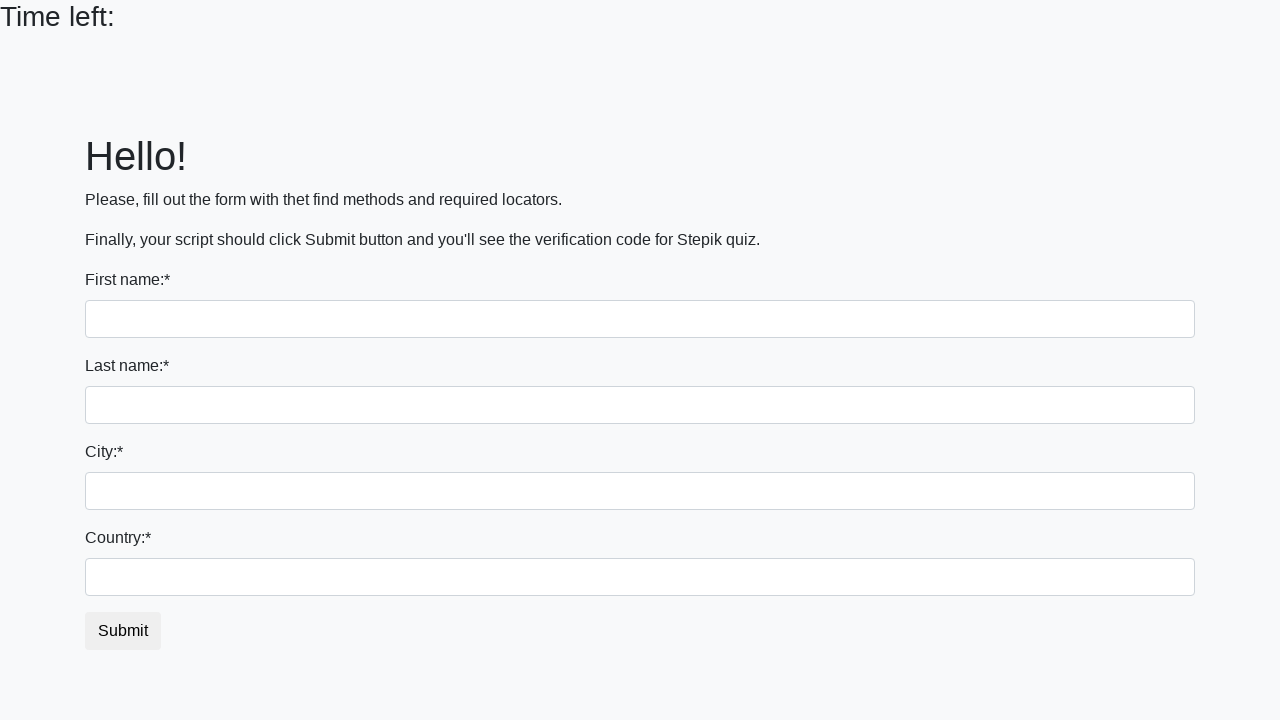

Filled first name field with 'Ivan' on input:first-of-type
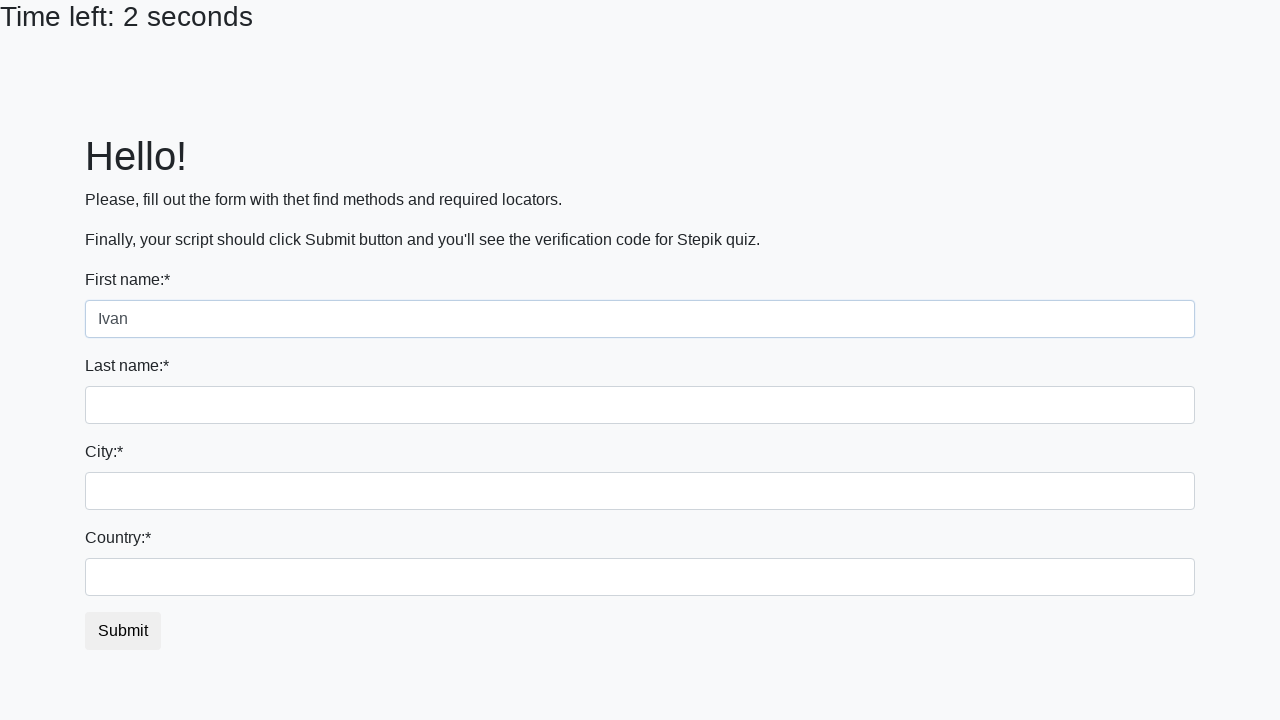

Filled last name field with 'Petrov' on input[name='last_name']
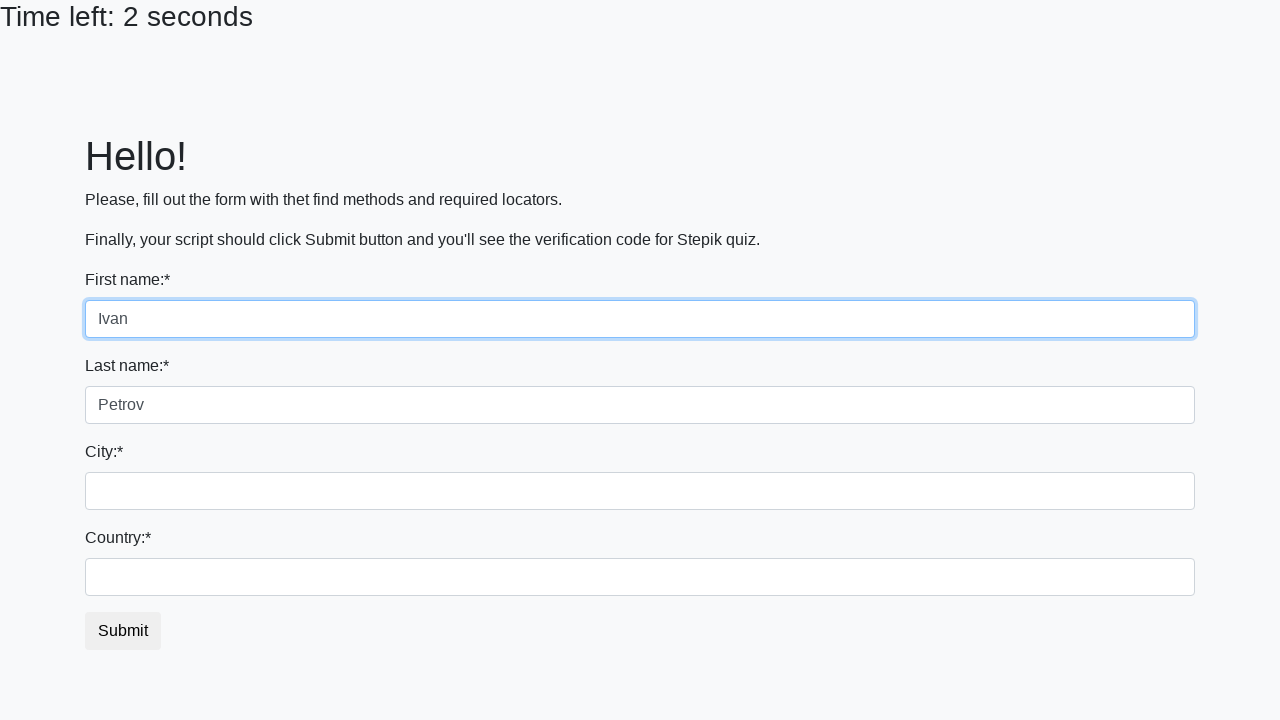

Filled city field with 'Smolensk' on .city
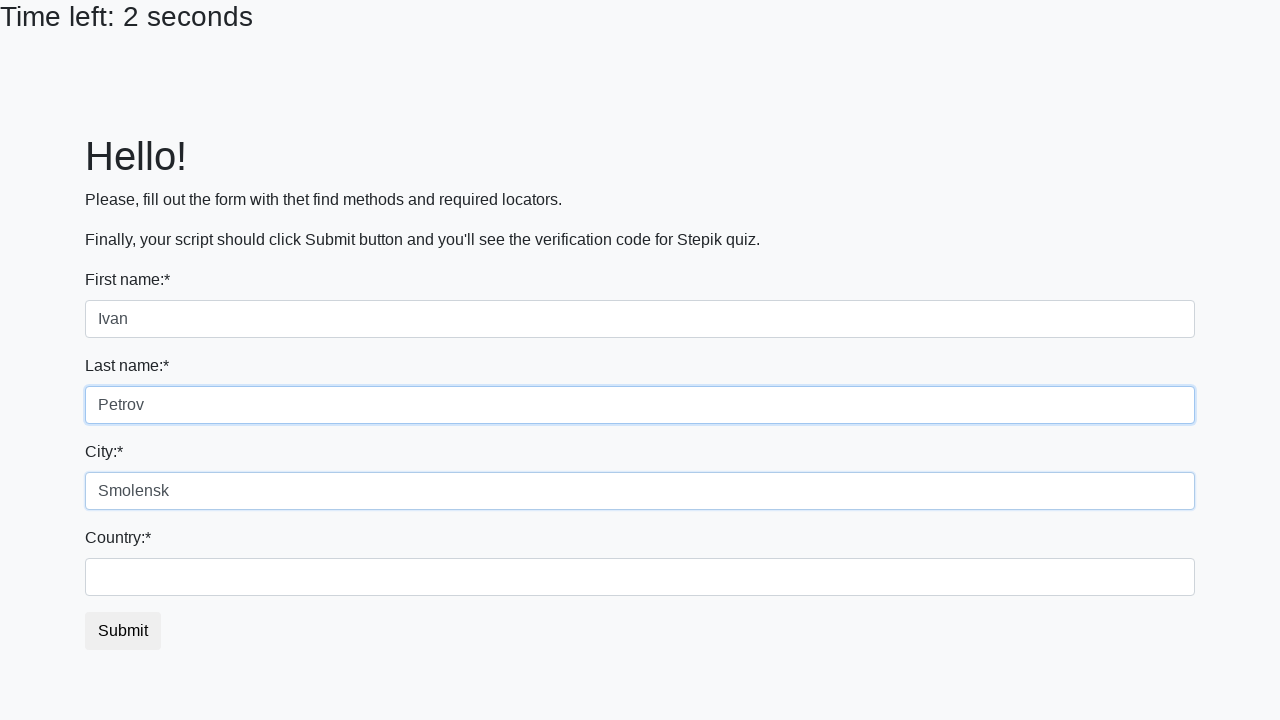

Filled country field with 'Russia' on #country
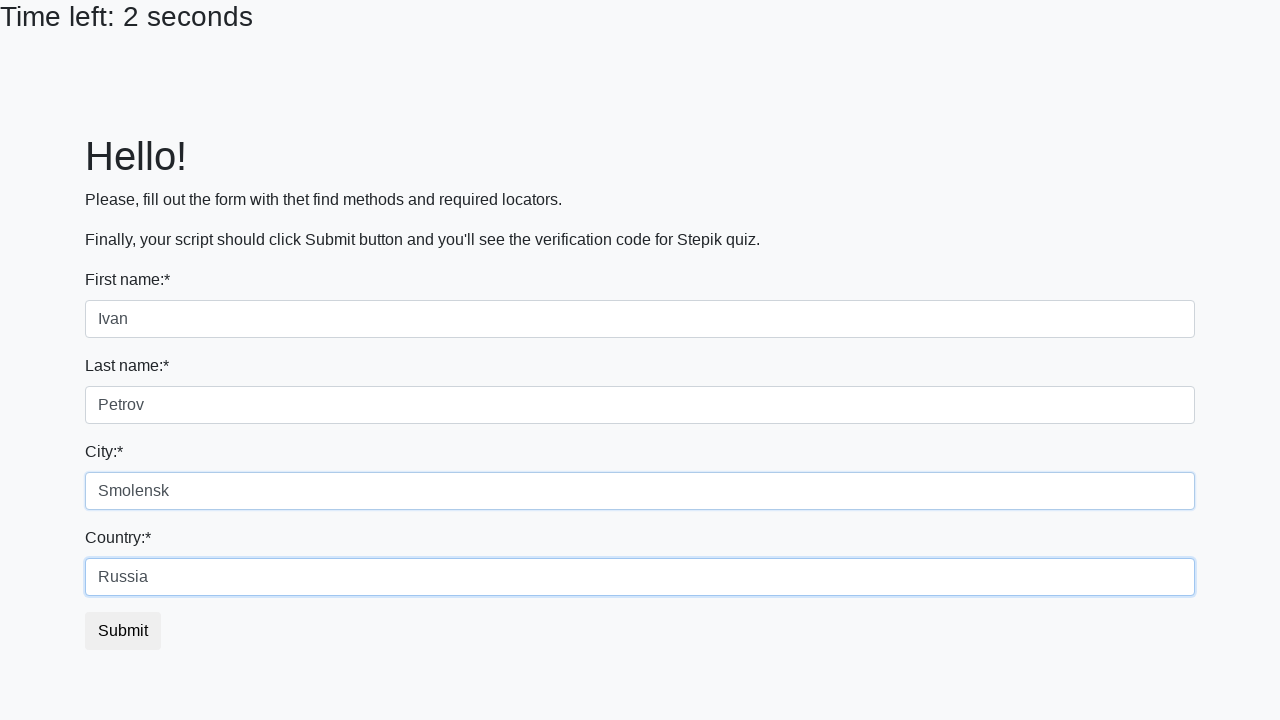

Clicked submit button to submit form at (123, 631) on button.btn
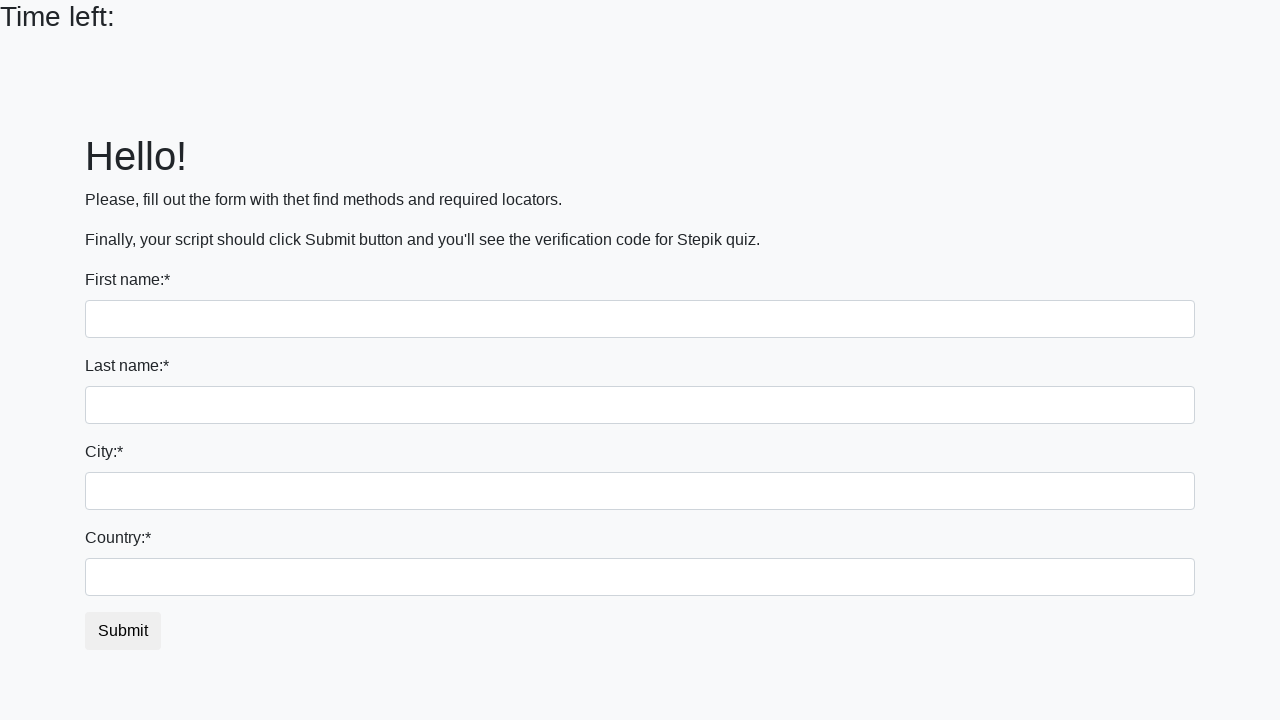

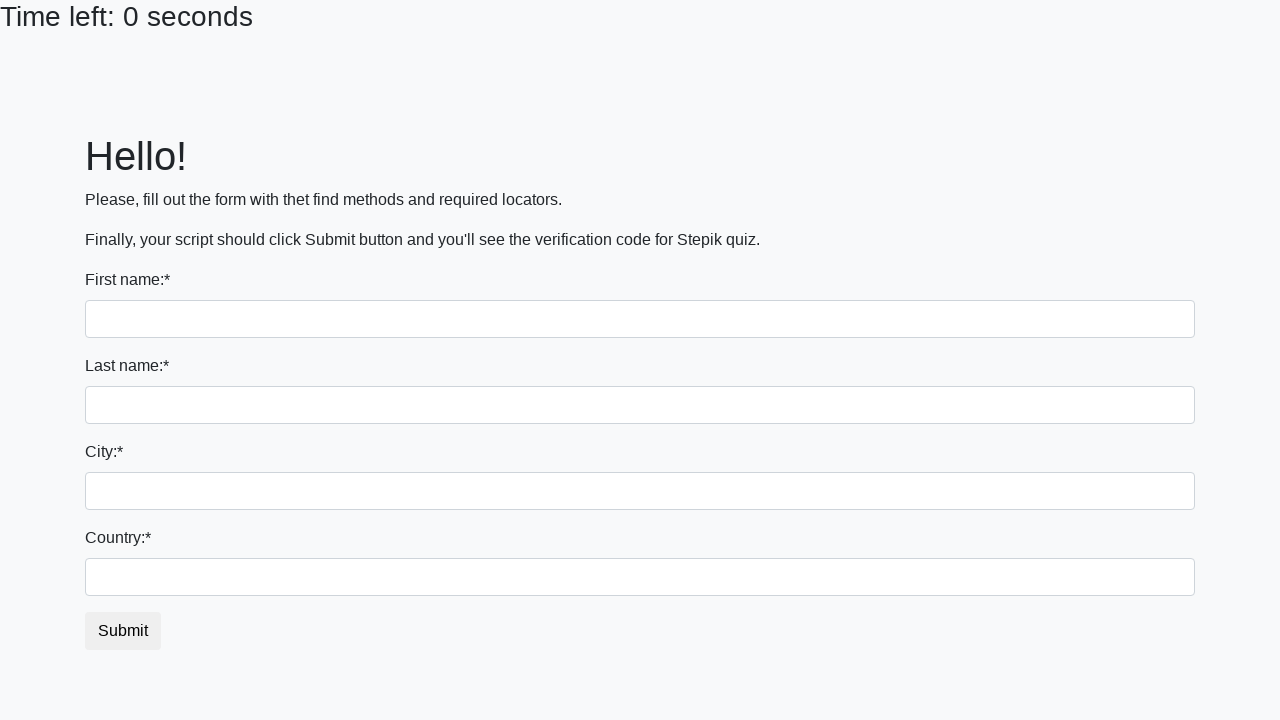